Opens a gaming section (Honor of Kings), switches between "Configuration" and "Latest" tabs, then navigates back to the homepage.

Starting URL: https://www.qmacro.cn/app/#/post

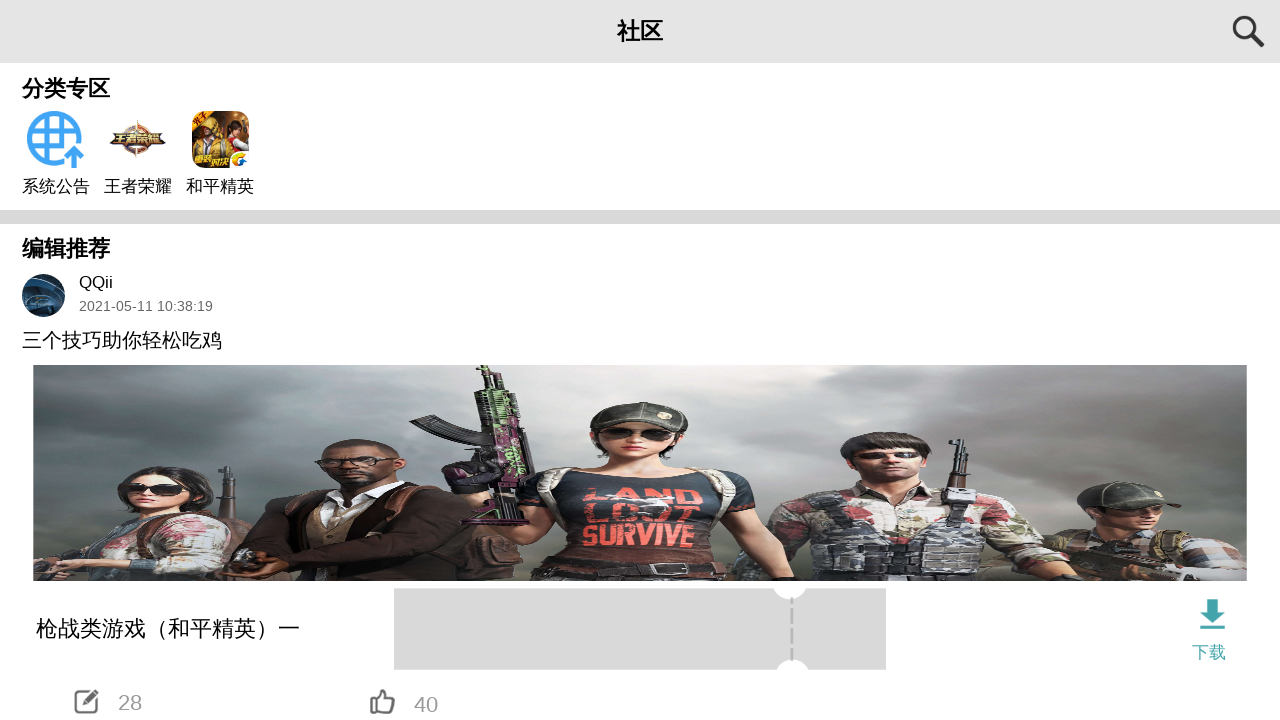

Set viewport size to 600x900
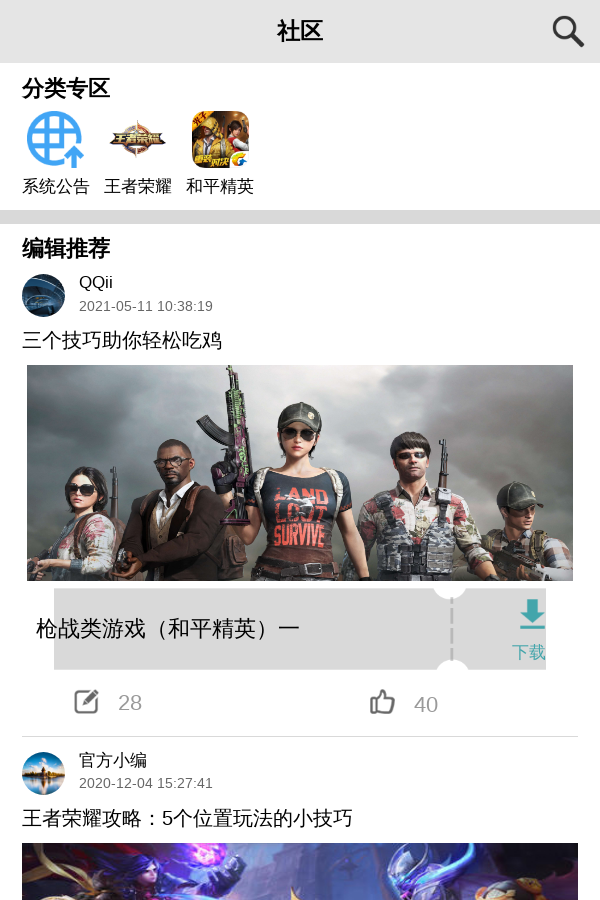

Clicked on Honor of Kings gaming section at (220, 139) on xpath=//*[@id="app"]/div/div[2]/div/div/div[2]/section[1]/ul/li[3]/a/div/div/div
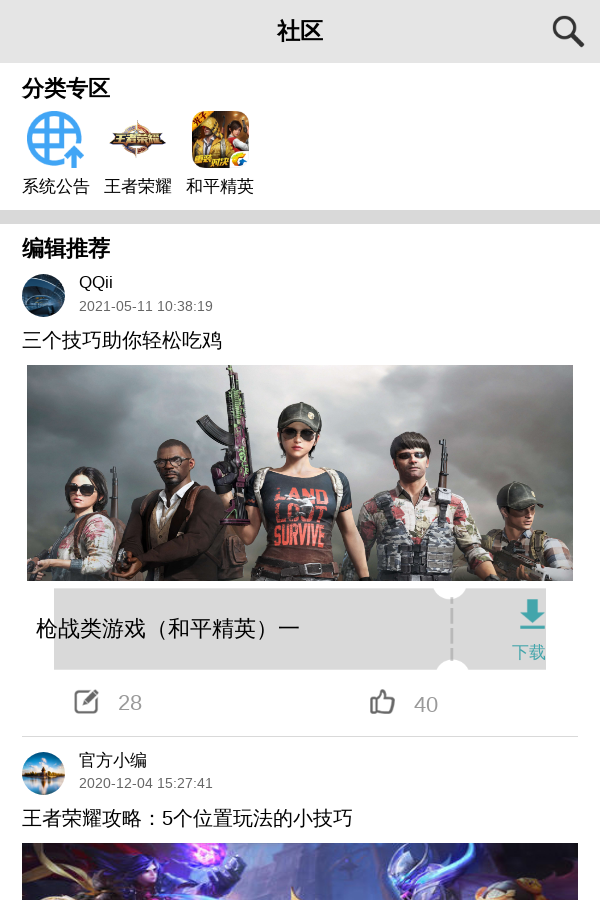

Waited for Honor of Kings page to load
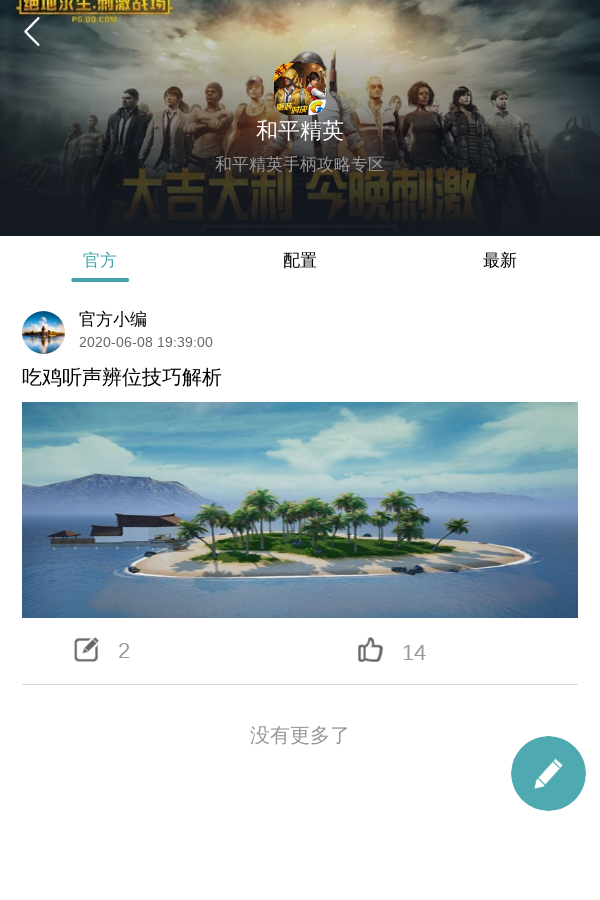

Clicked on Configuration tab at (300, 261) on xpath=//*[@id="app"]/div/div[2]/div[1]/div[1]/div/div[2]/span
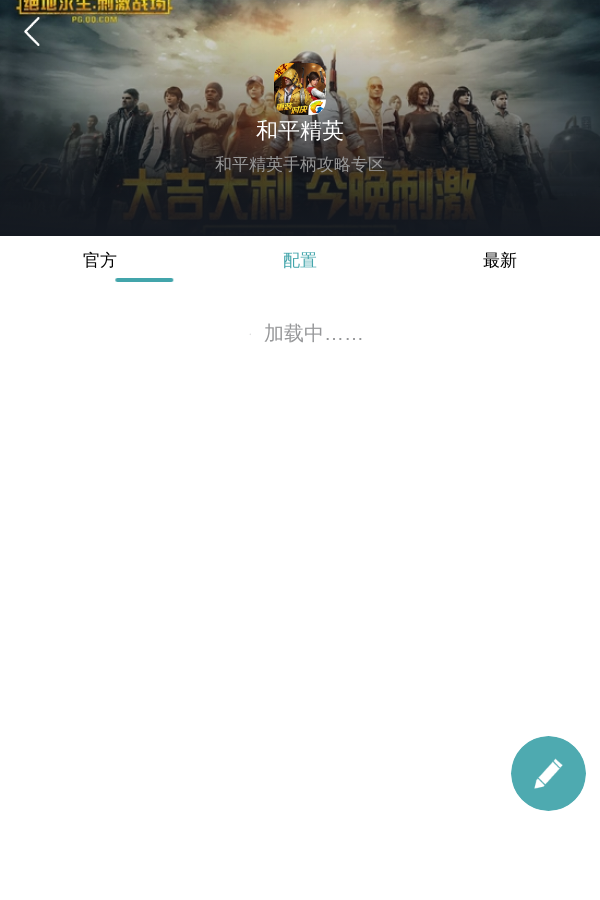

Waited for Configuration tab content to load
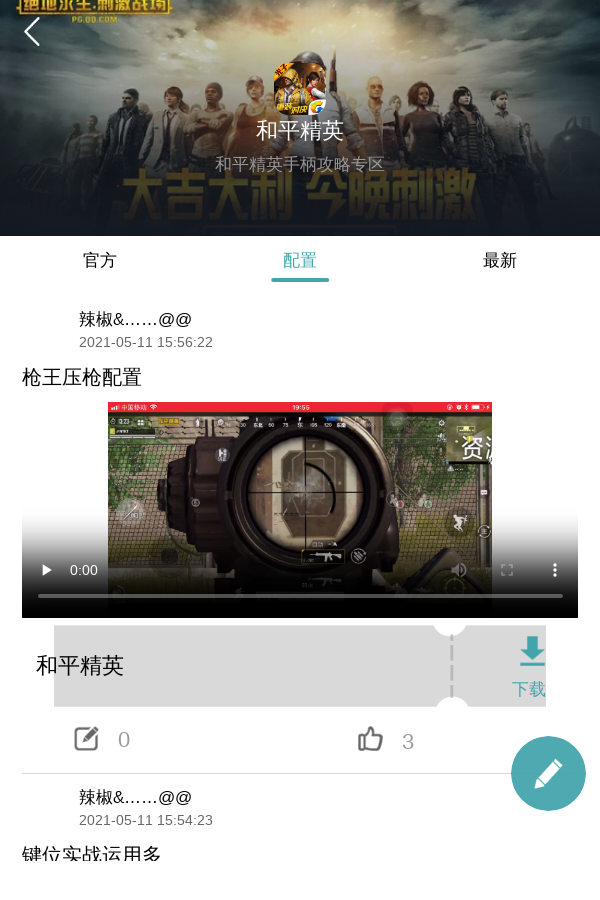

Clicked on Latest tab at (500, 261) on xpath=//*[@id="app"]/div/div[2]/div[1]/div[1]/div/div[3]/span
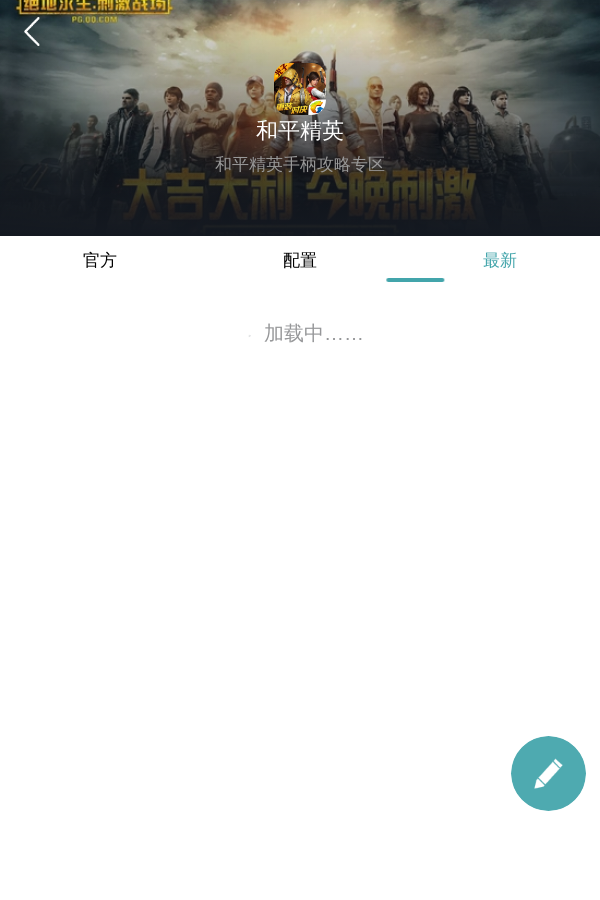

Waited for Latest tab content to load
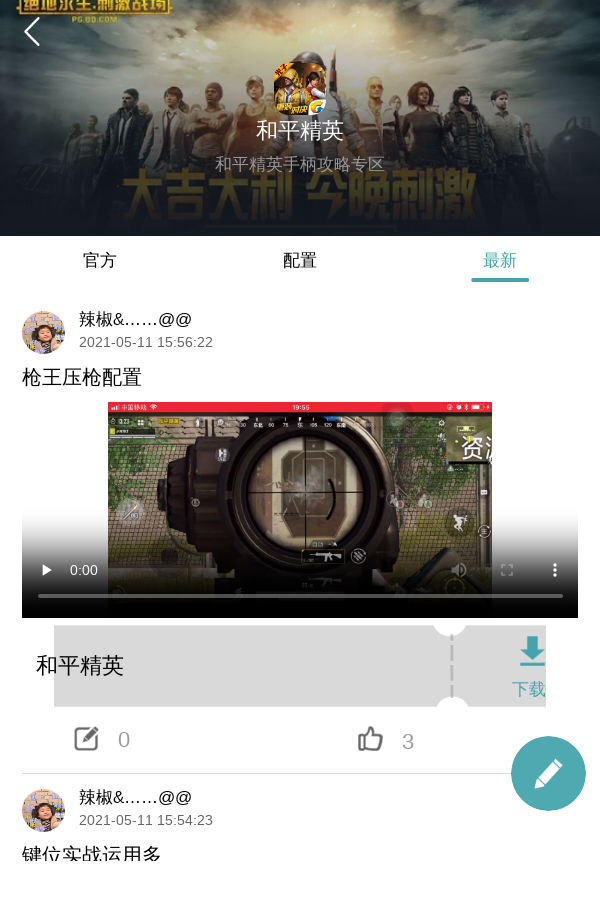

Clicked back button to return to homepage at (32, 32) on xpath=//*[@id="app"]/div/div[1]/div[2]/div[1]/div/div[1]/div
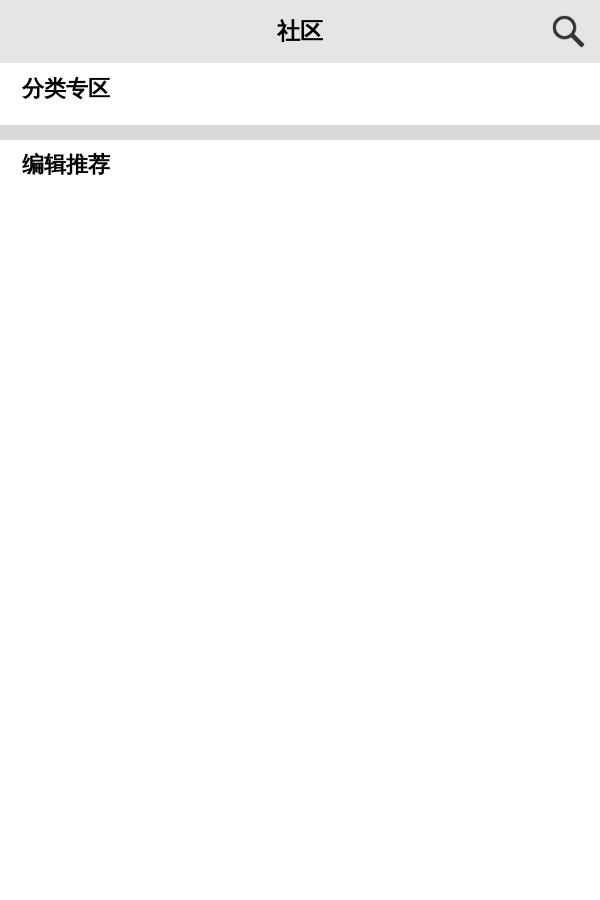

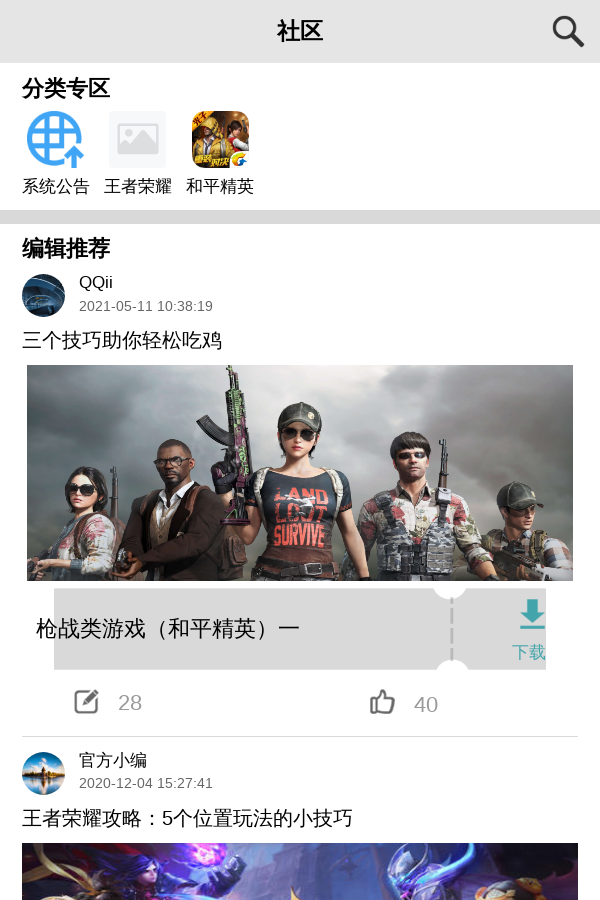